Tests a form submission by entering text into a textarea field and clicking the submit button

Starting URL: https://suninjuly.github.io/text_input_task.html

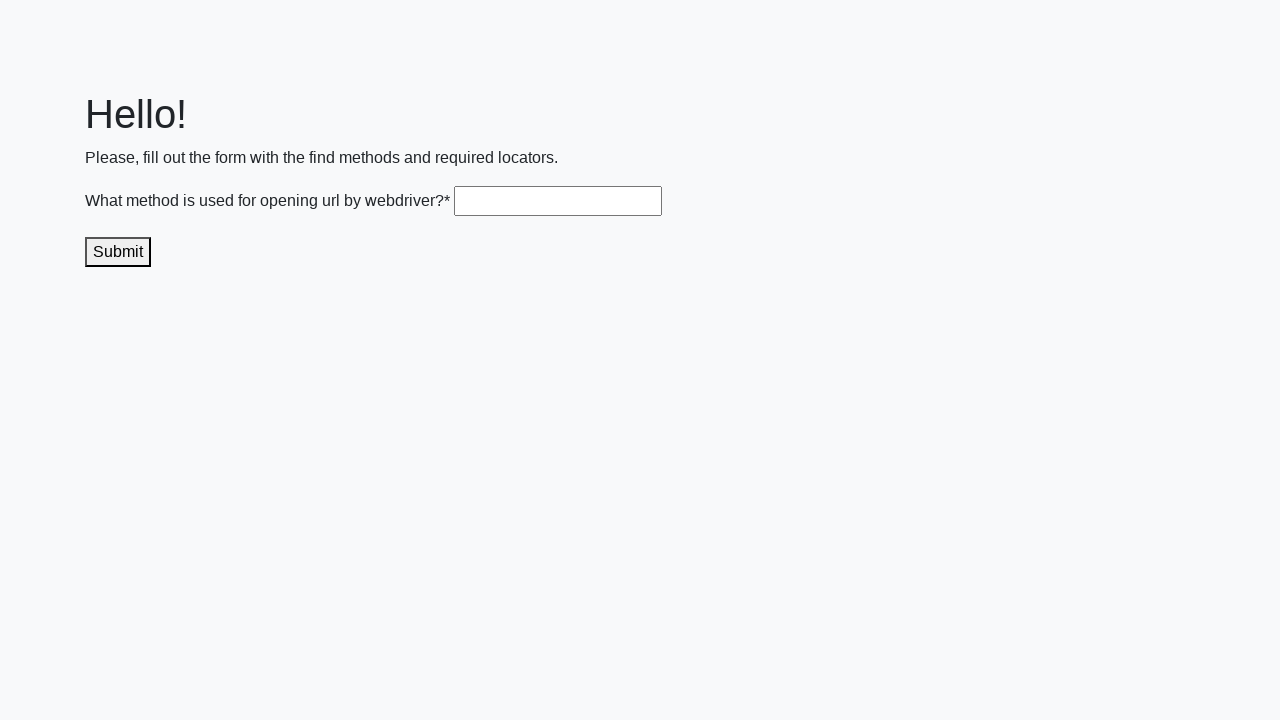

Filled textarea field with 'get()' on .textarea
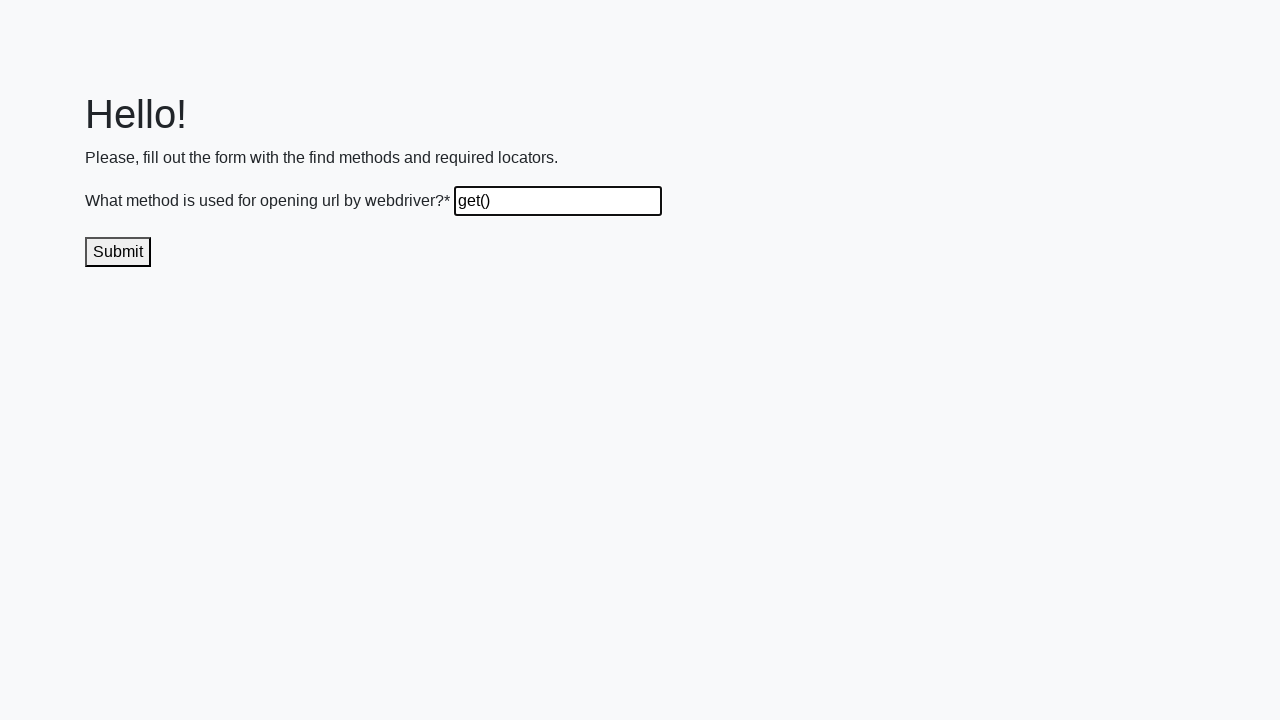

Clicked submit button at (118, 252) on .submit-submission
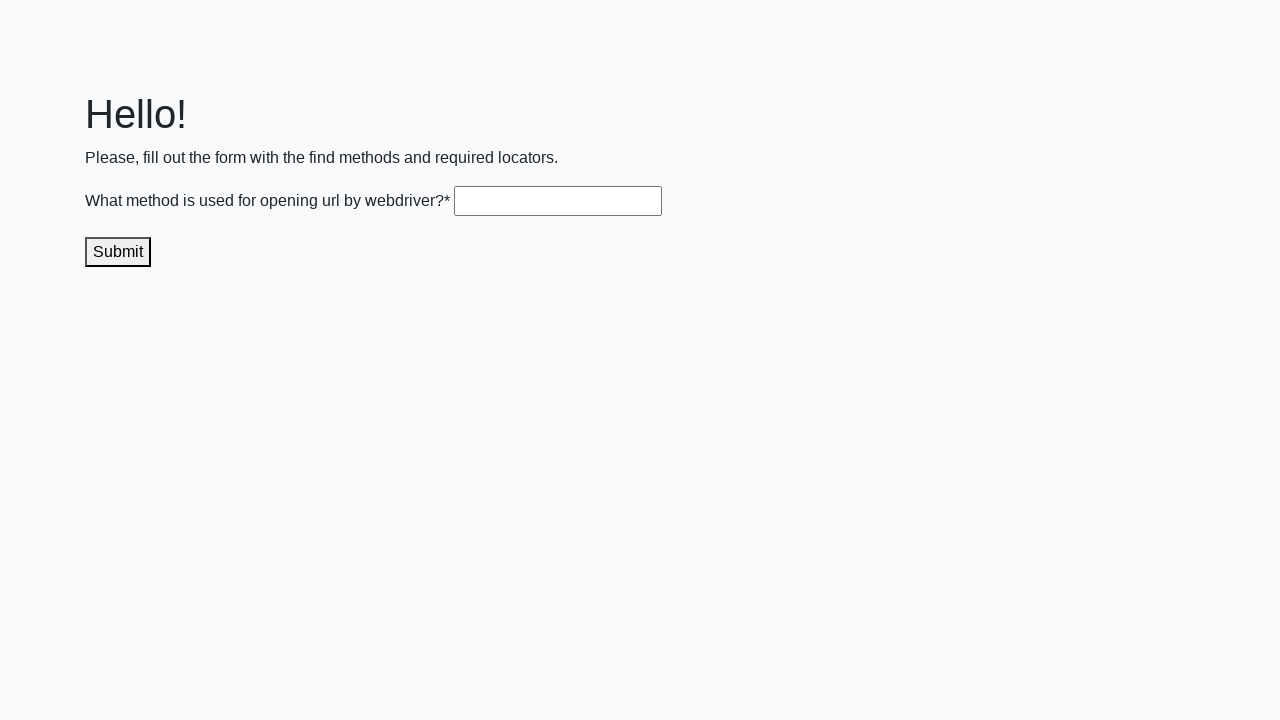

Waited 1000ms for form submission to complete
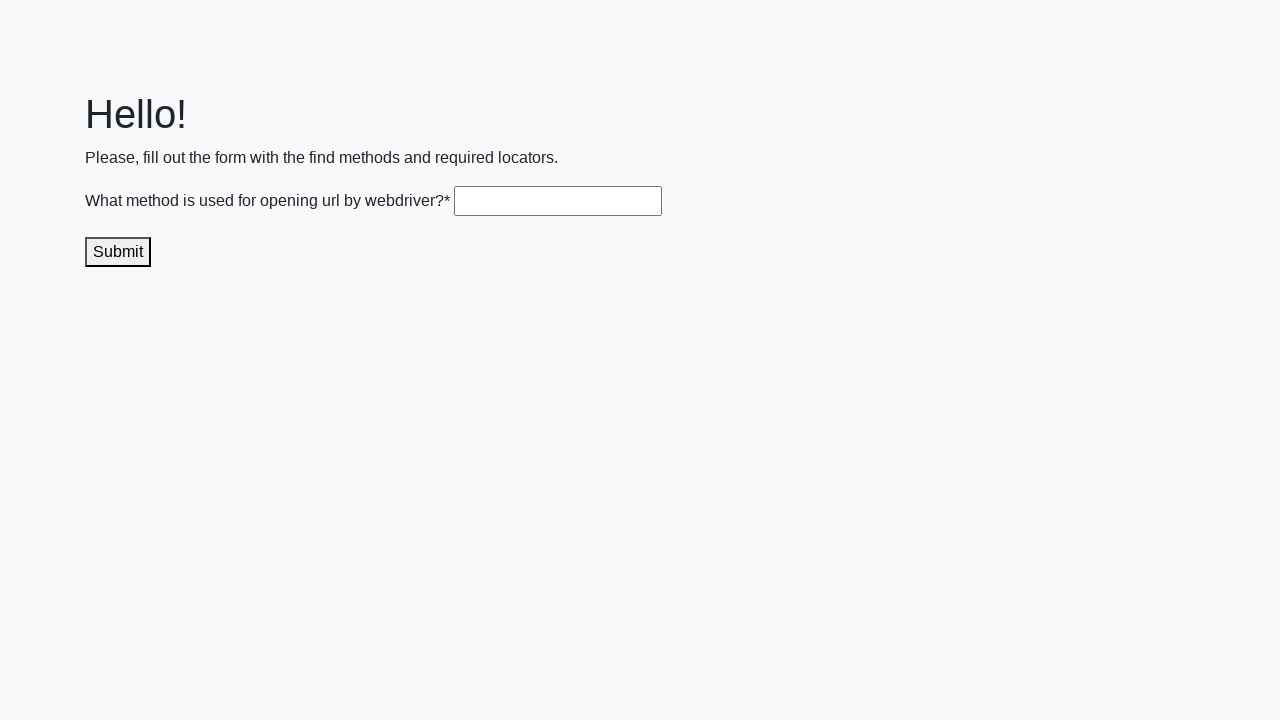

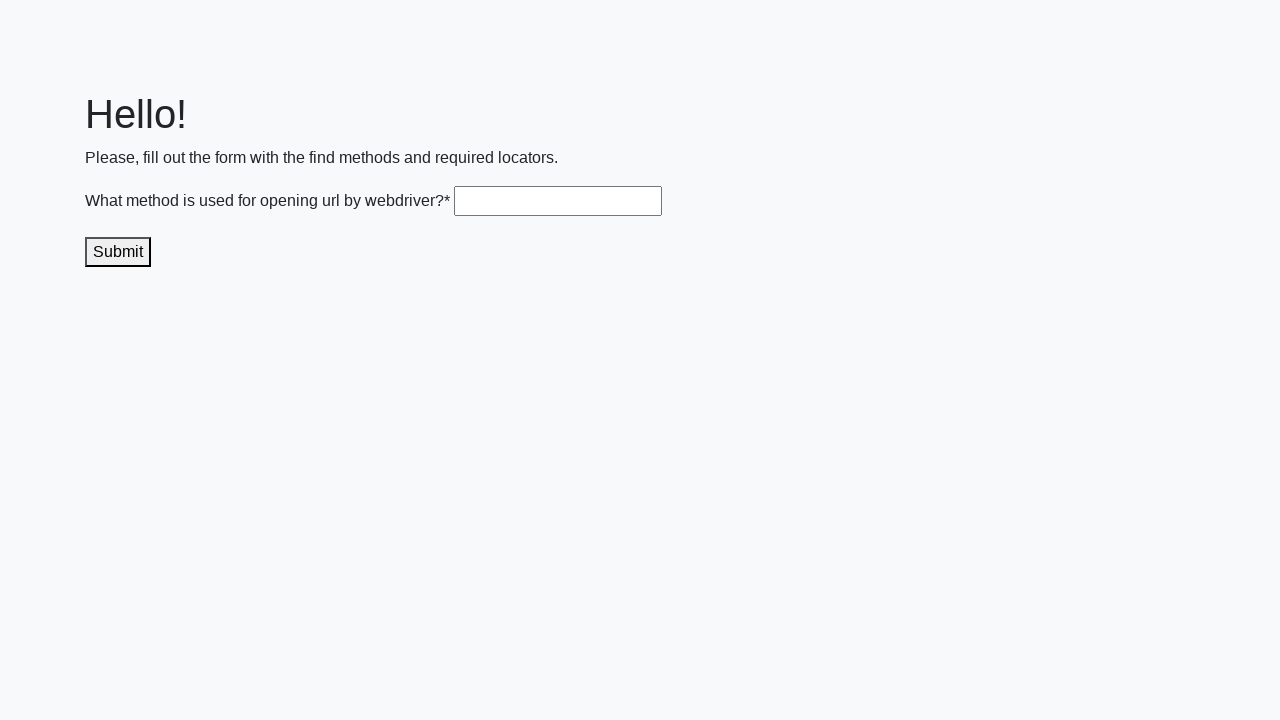